Tests JavaScript alert and confirm popup handling by clicking buttons that trigger popups and interacting with them (accepting alert, dismissing confirm box)

Starting URL: https://chandanachaitanya.github.io/selenium-practice-site/?languages=Java&enterText=

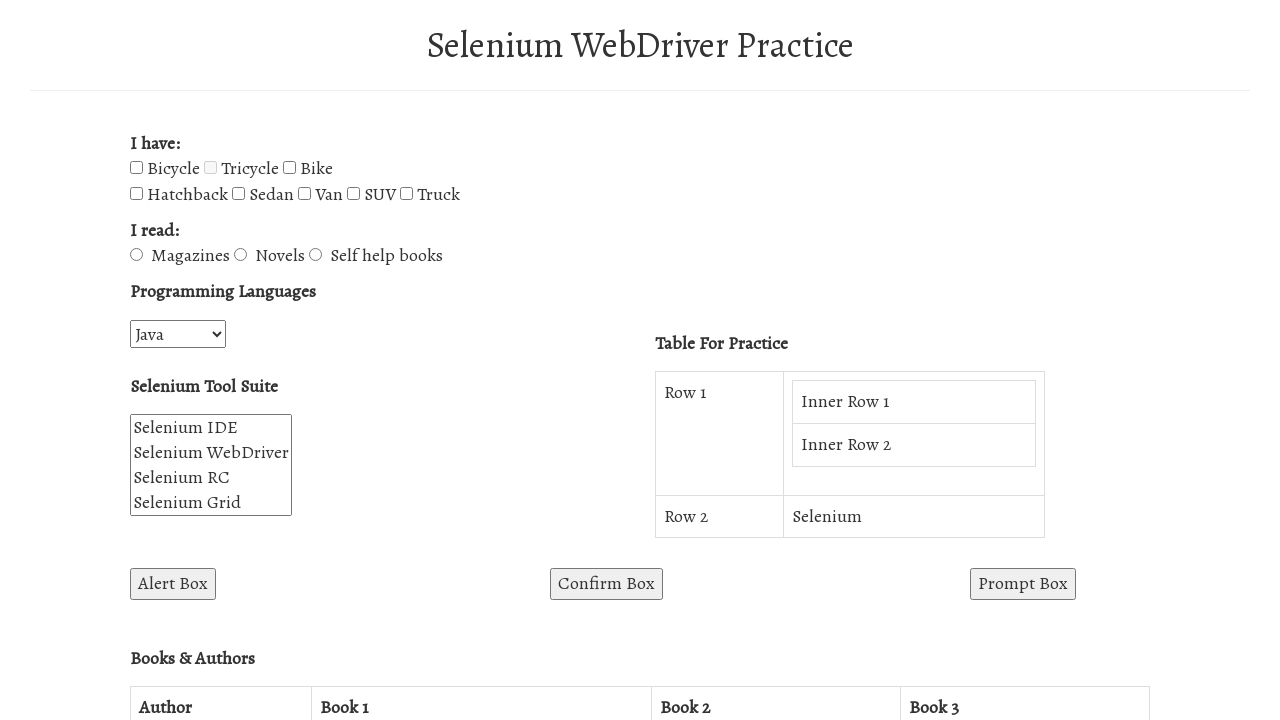

Clicked alert box button to trigger JavaScript alert at (173, 584) on button#alertBox
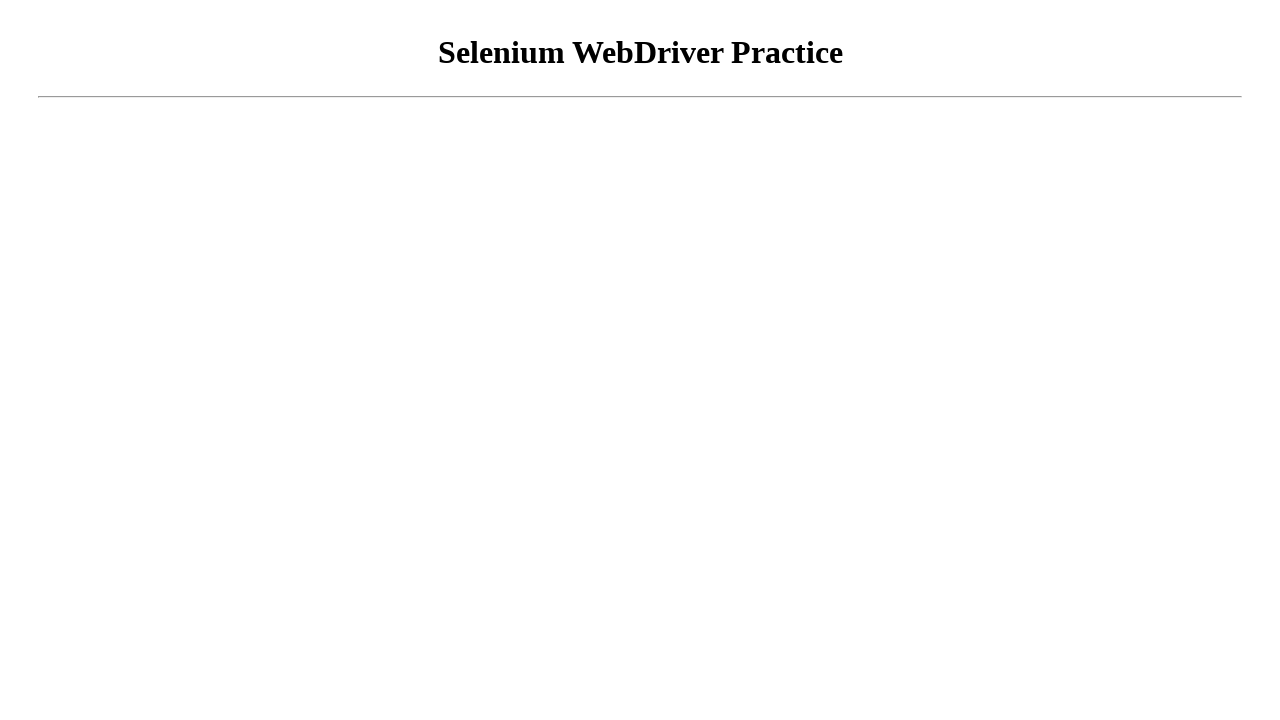

Set up dialog handler to accept alert popup
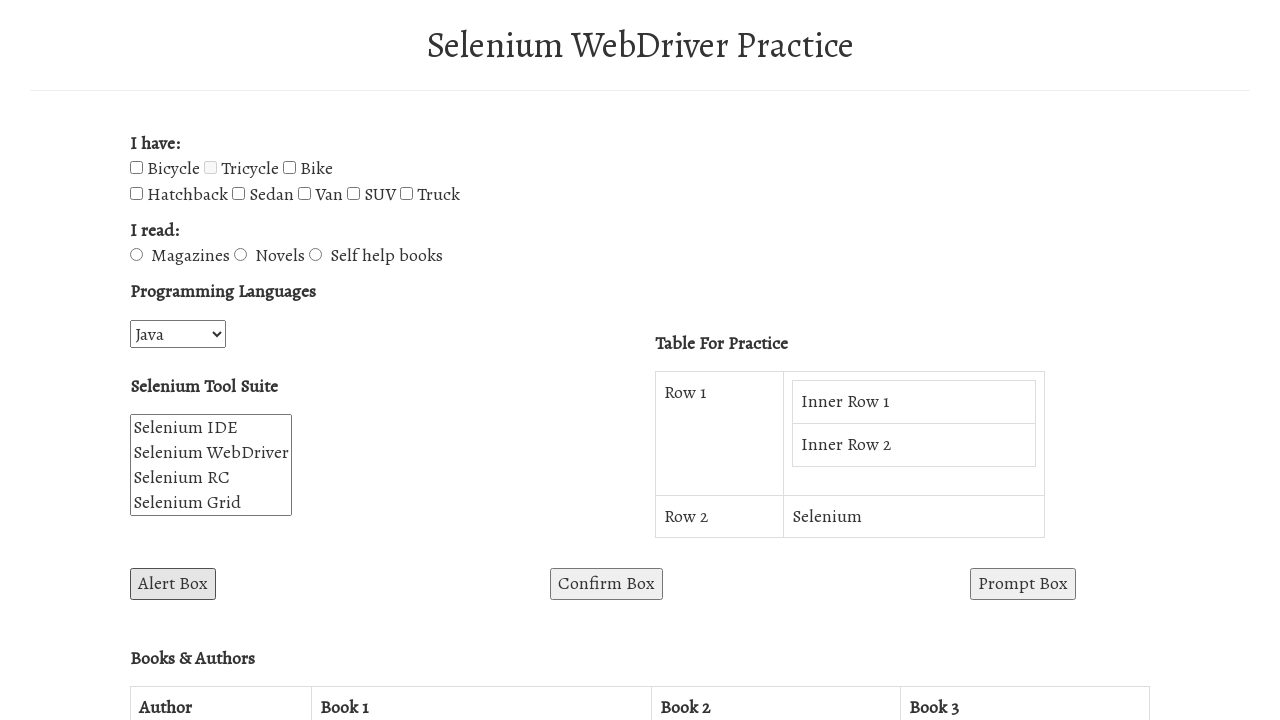

Waited for alert popup to be handled
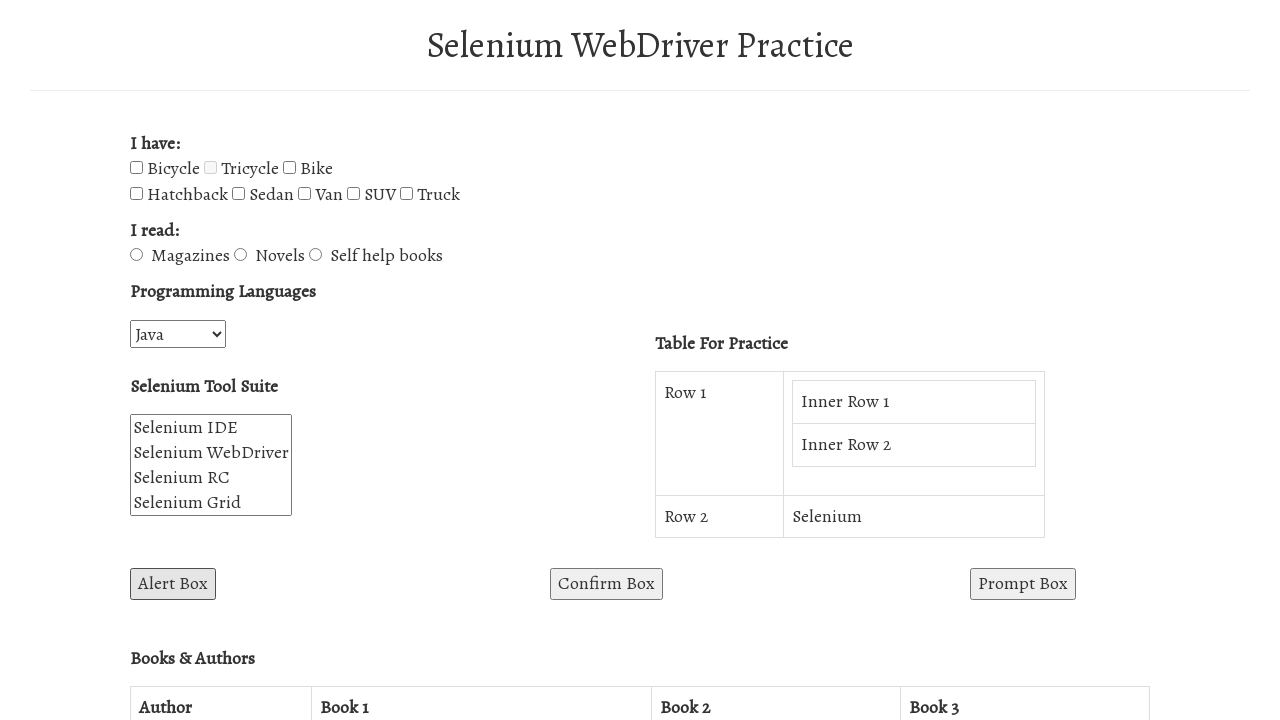

Clicked confirm box button to trigger JavaScript confirm dialog at (606, 584) on button#confirmBox
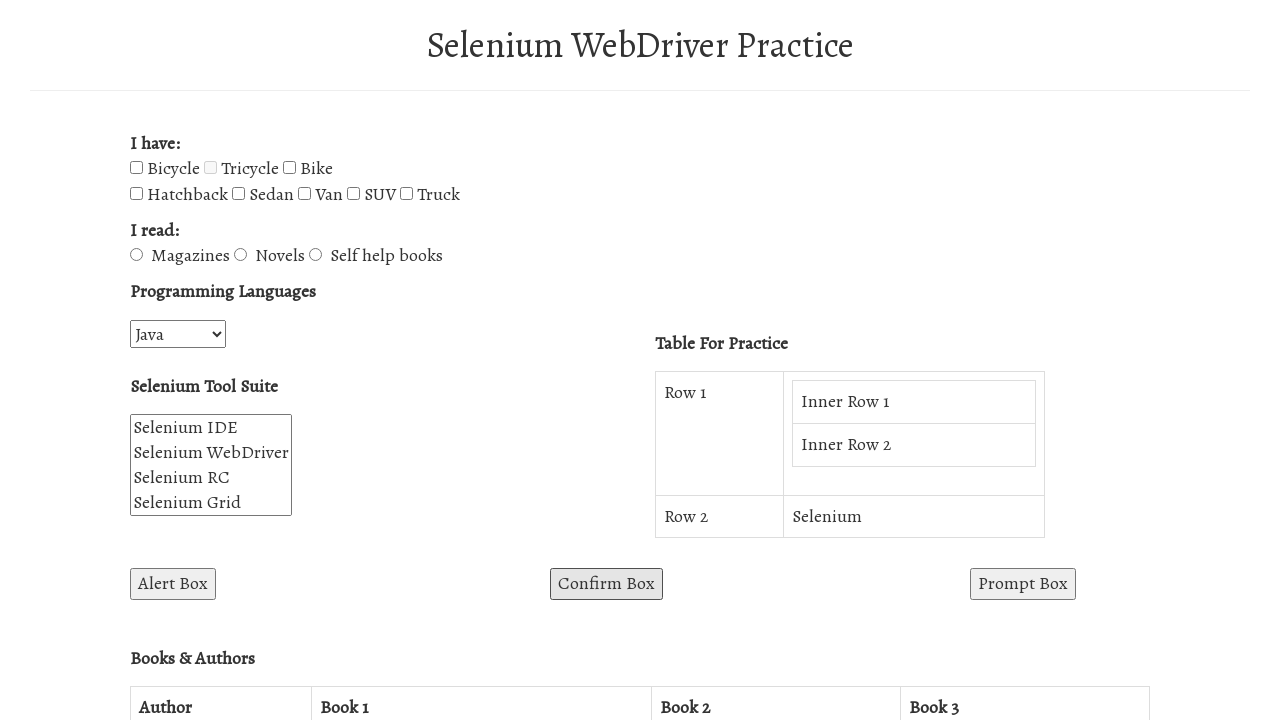

Set up dialog handler to dismiss confirm popup
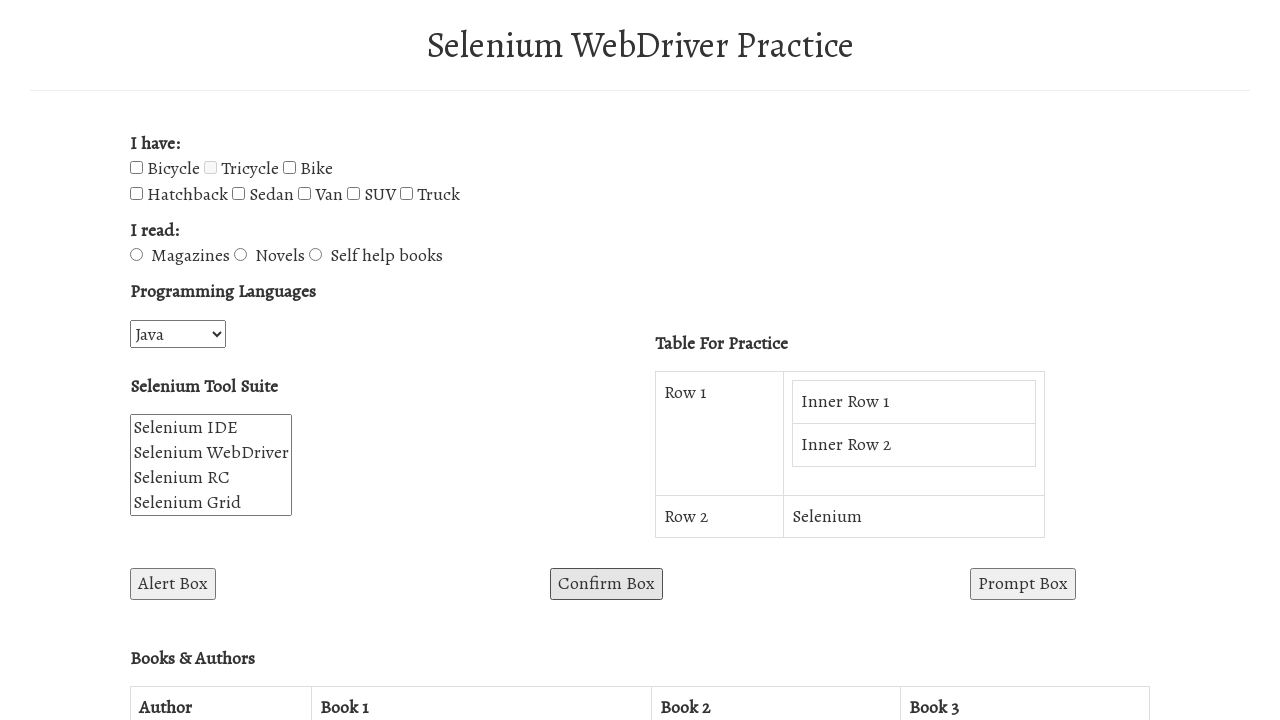

Waited for confirm popup to be dismissed
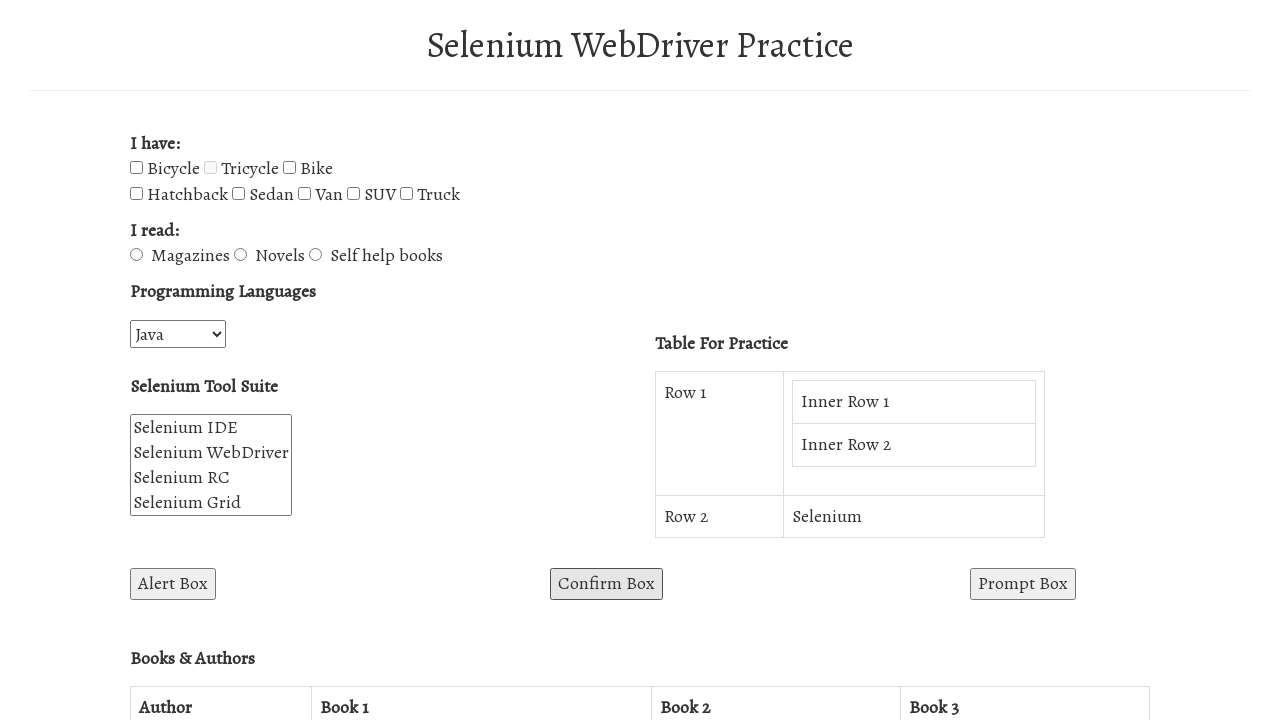

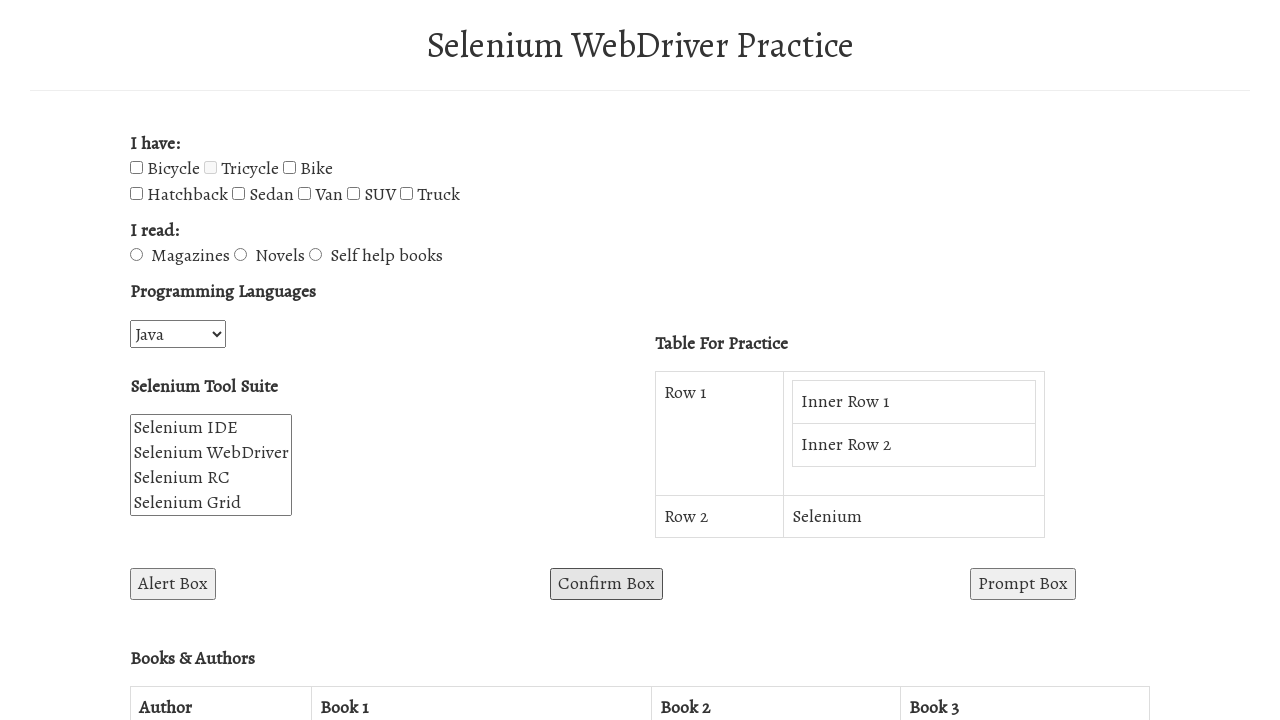